Tests calendar/date picker functionality inside an iframe by opening the date picker and selecting a specific day (9th) from the calendar grid.

Starting URL: https://vinothqaacademy.com/iframe/

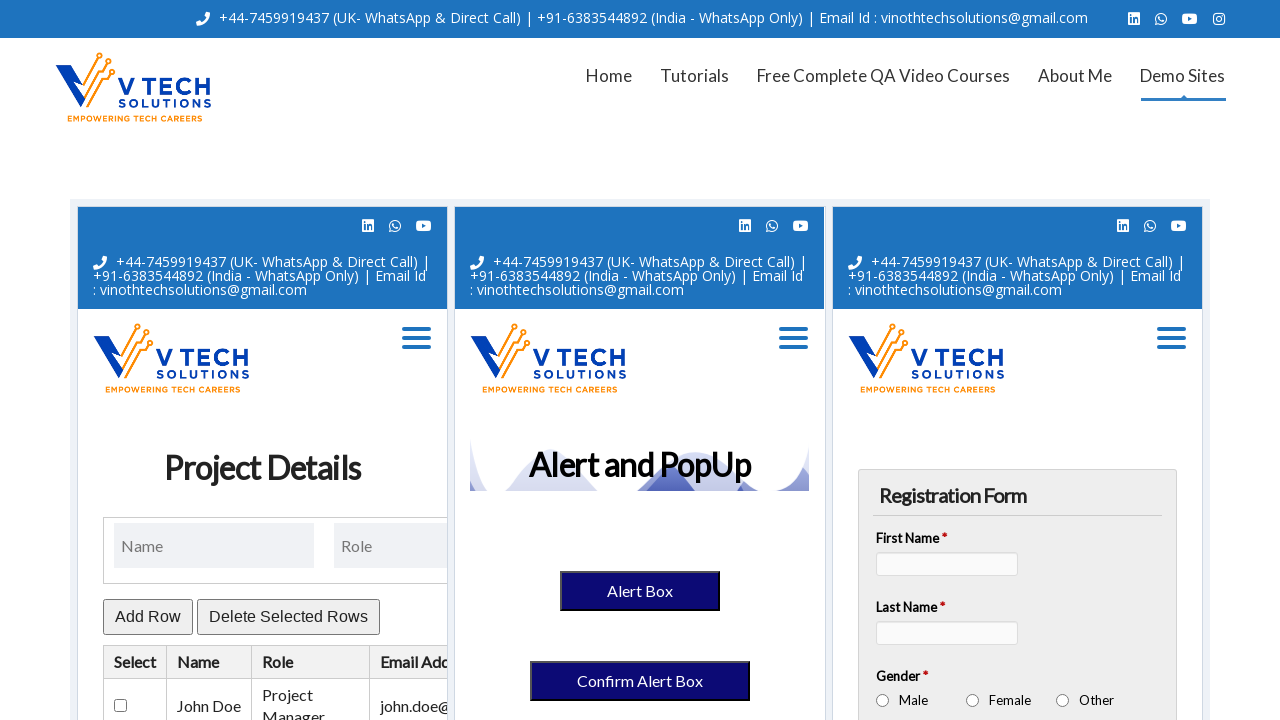

Extracted day '09' from calendar date '09/01/2025'
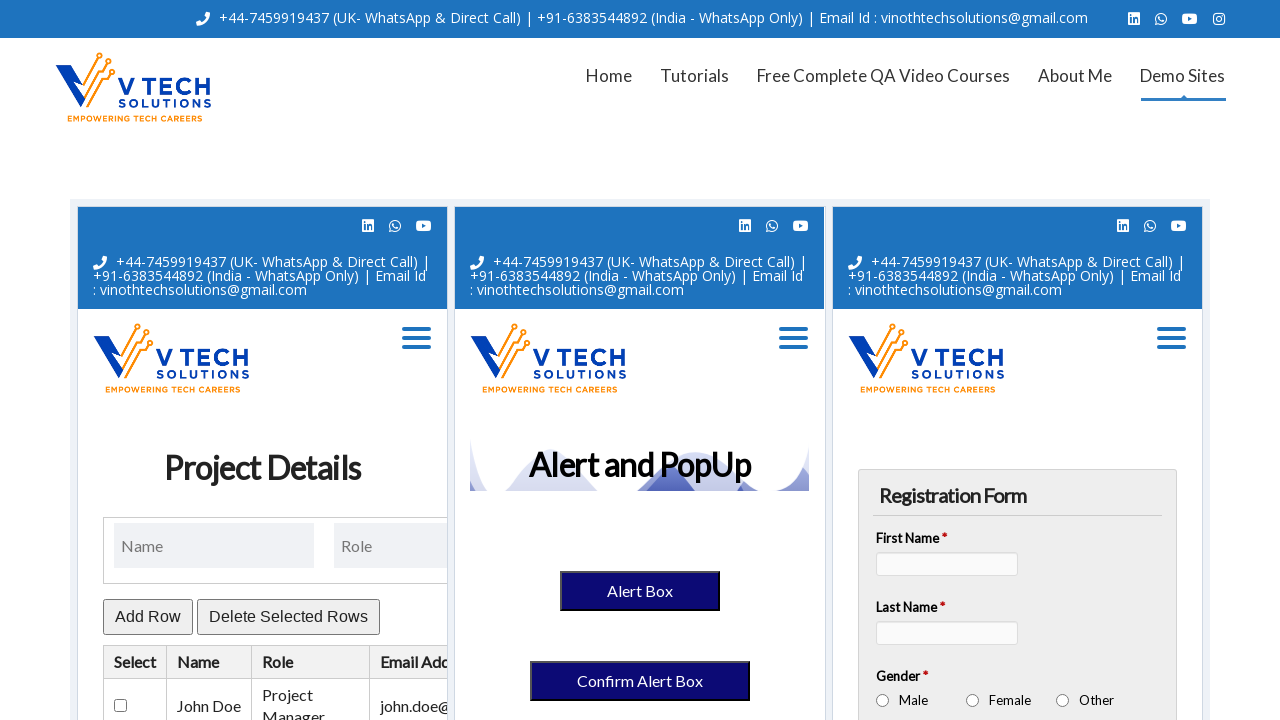

Located iframe with name 'registeruser'
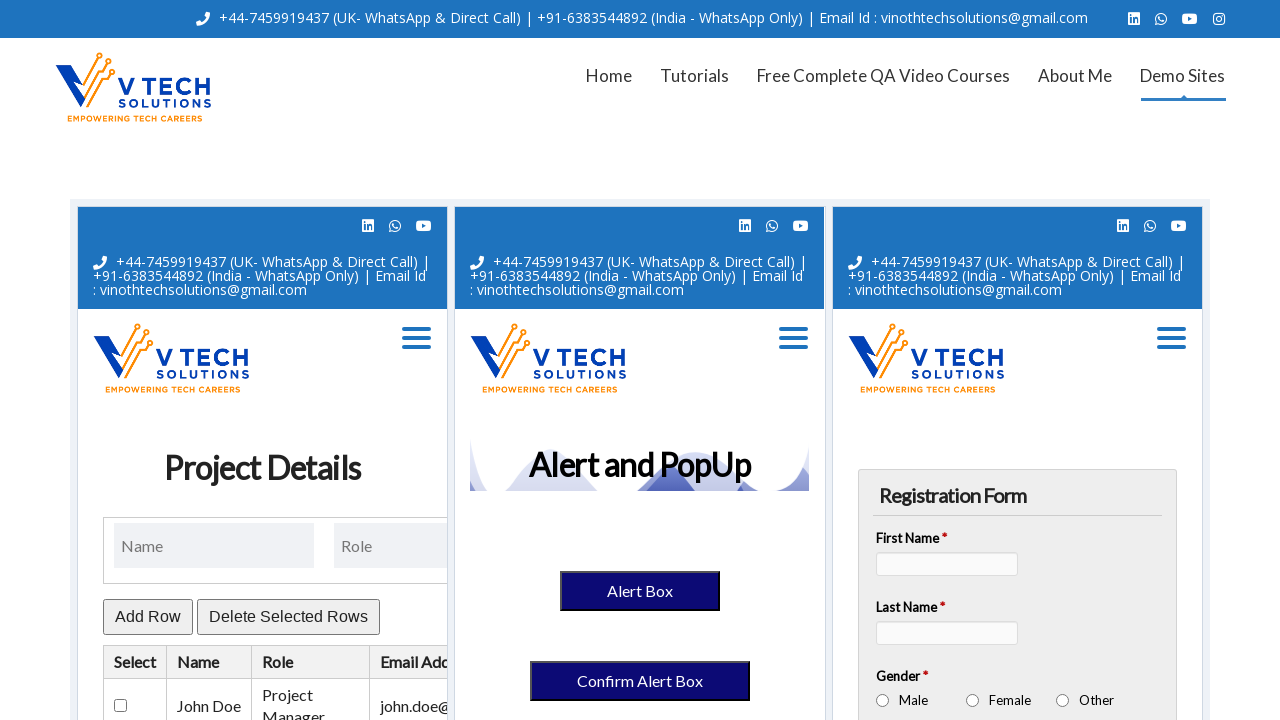

Scrolled to bottom of page to ensure calendar visibility
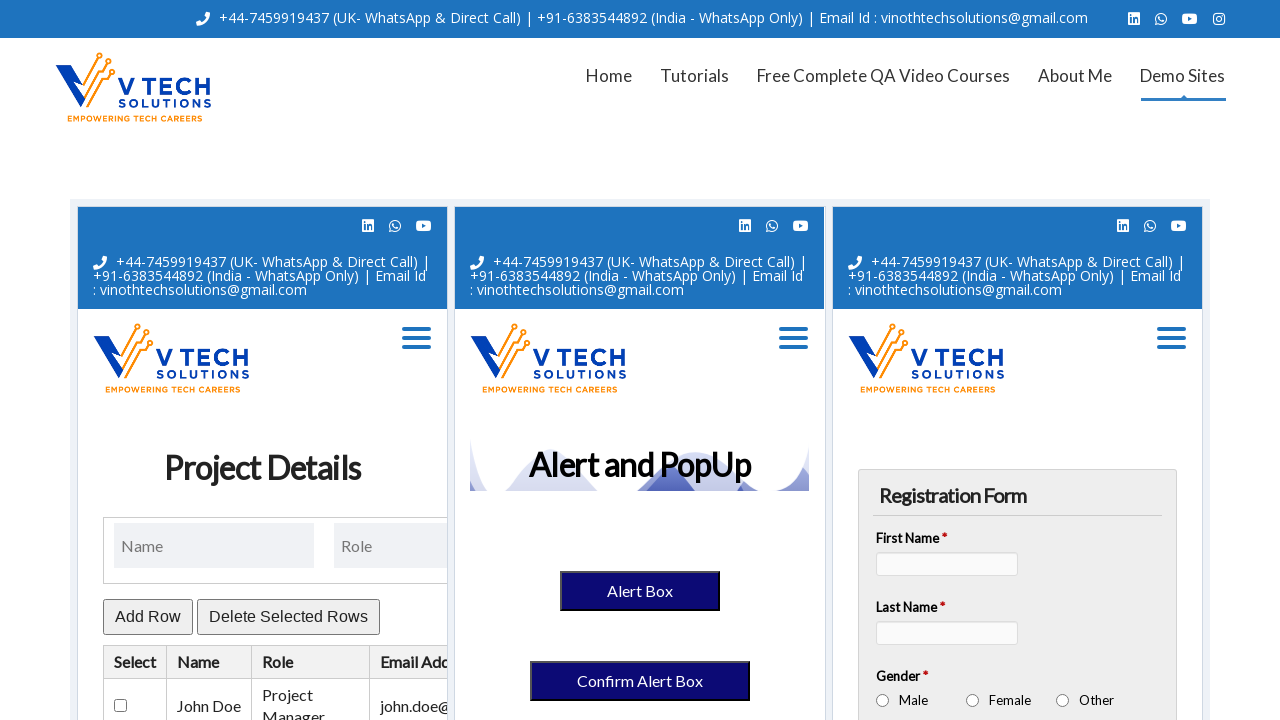

Clicked on date picker input field (vfb-18) to open calendar at (946, 559) on iframe[name='registeruser'] >> internal:control=enter-frame >> input#vfb-18
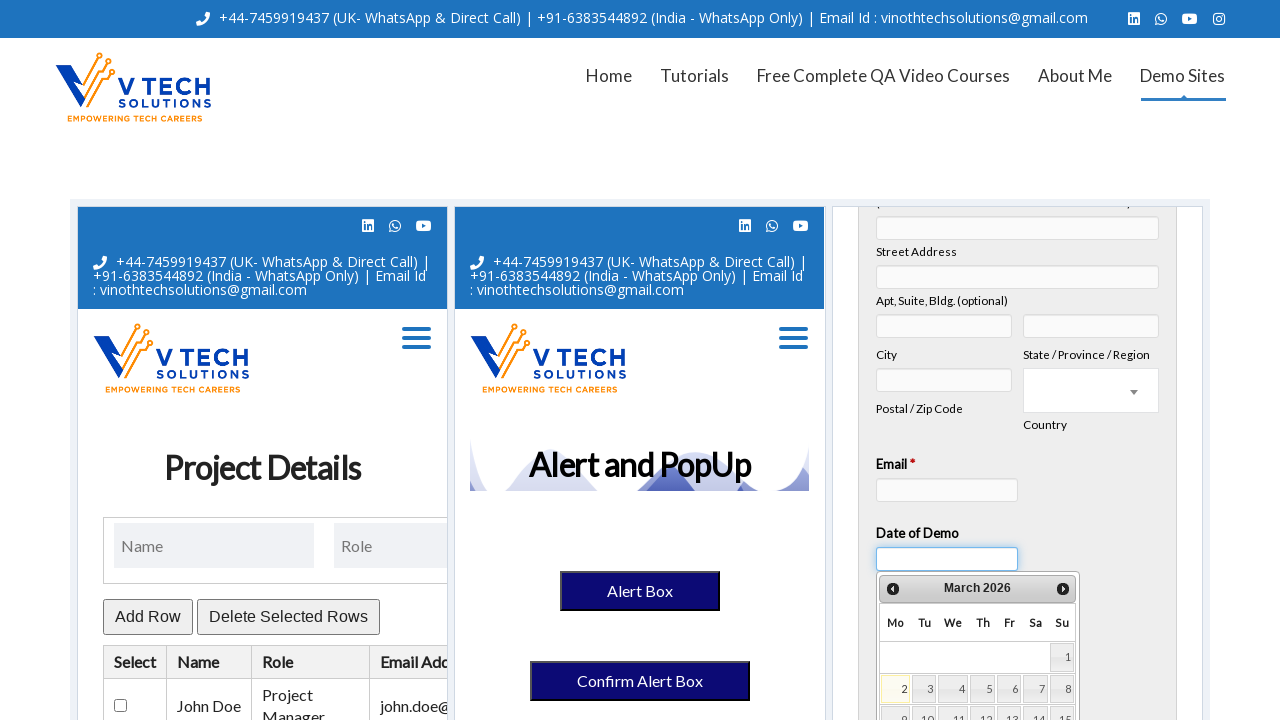

Calendar appeared - waited for calendar grid to load
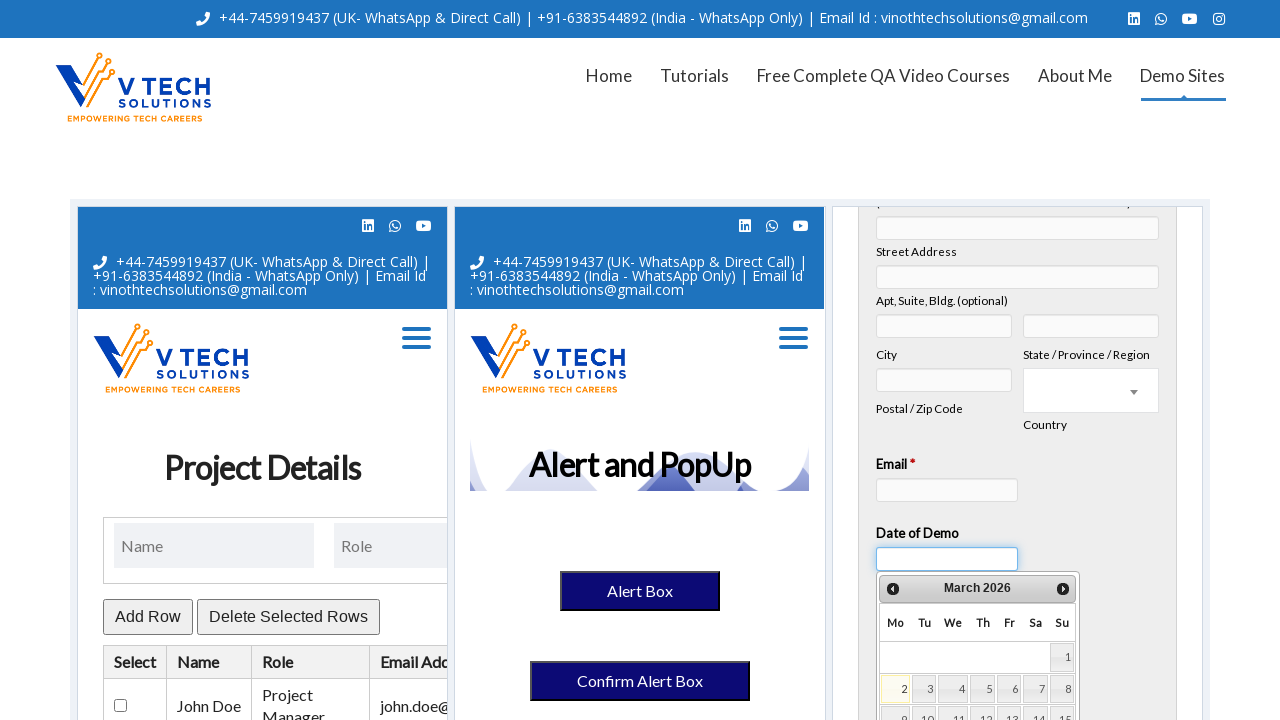

Selected day 9 from calendar grid (row 3, col 1) at (895, 705) on iframe[name='registeruser'] >> internal:control=enter-frame >> tbody tr:nth-chil
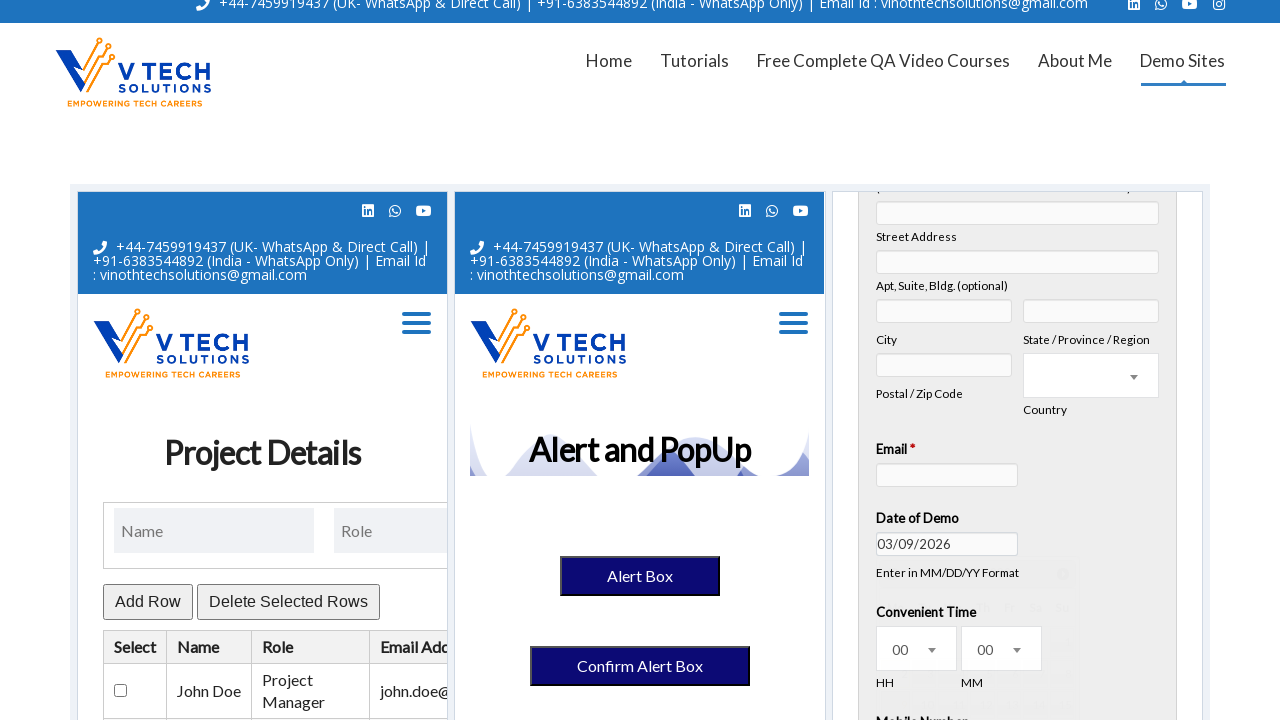

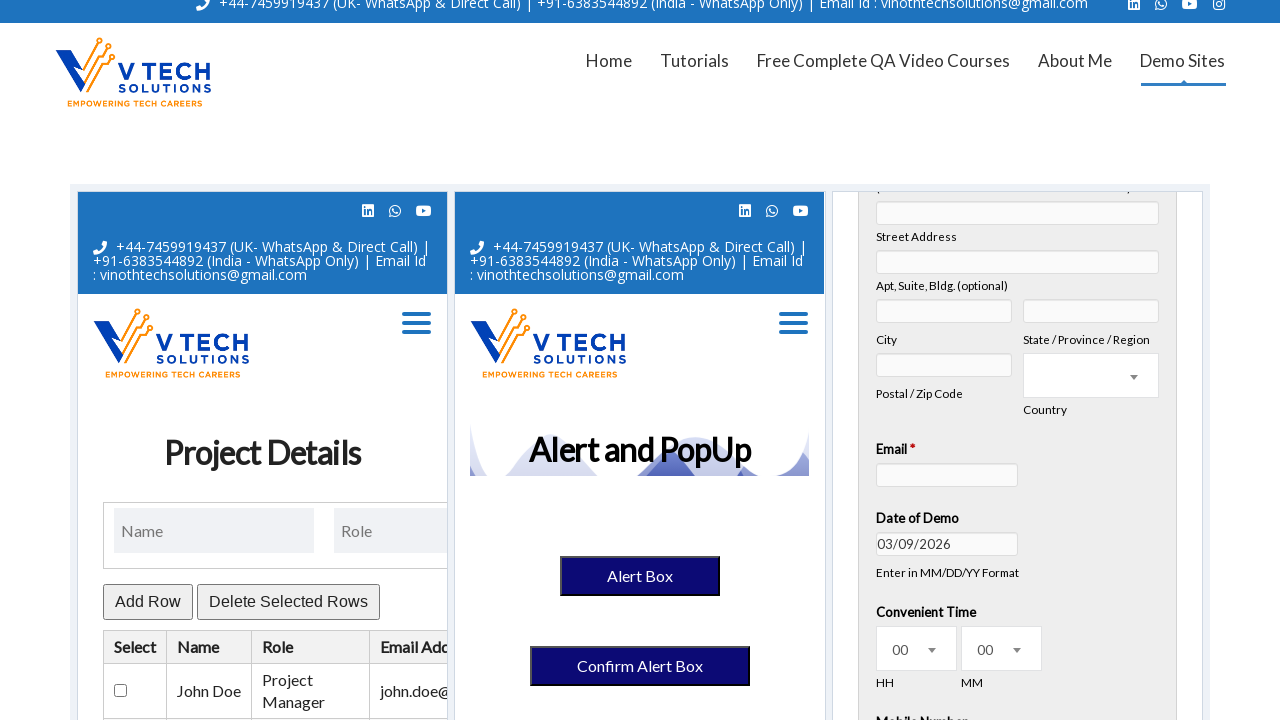